Navigates to QA Click Academy practice page and maximizes the browser window to verify the page loads correctly.

Starting URL: http://qaclickacademy.com/practice.php

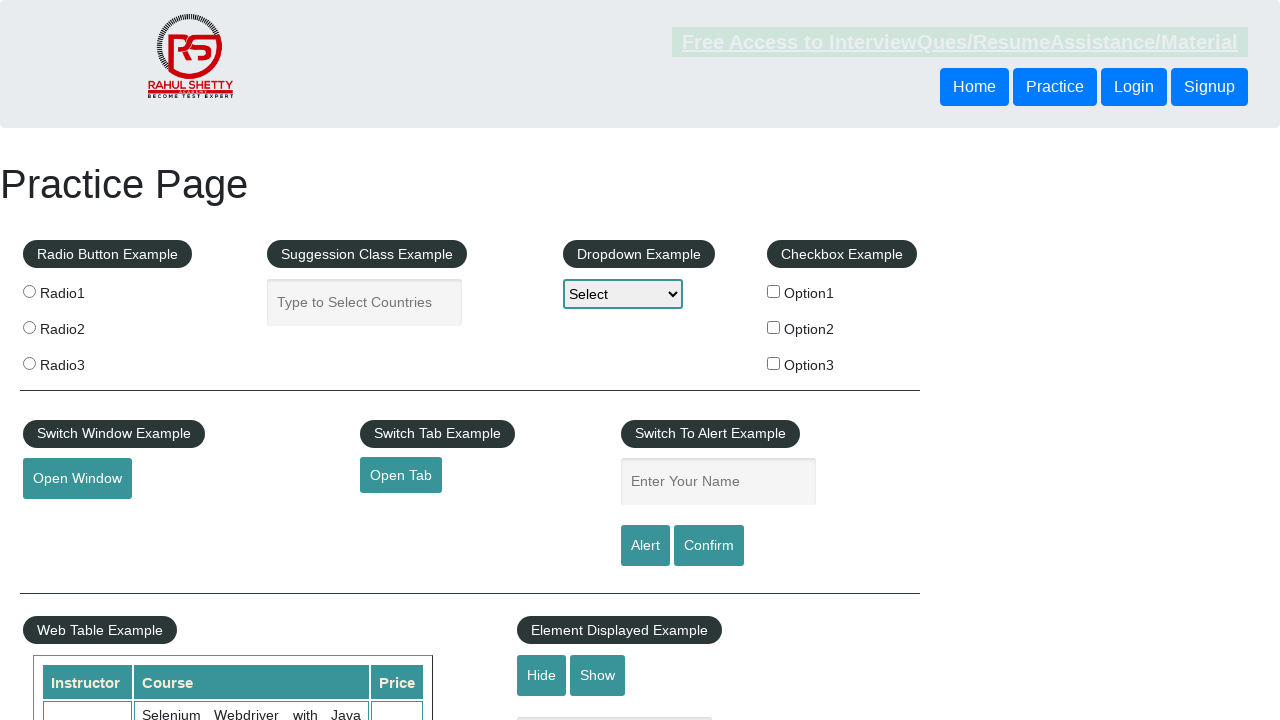

Set viewport size to 1920x1080 to maximize browser window
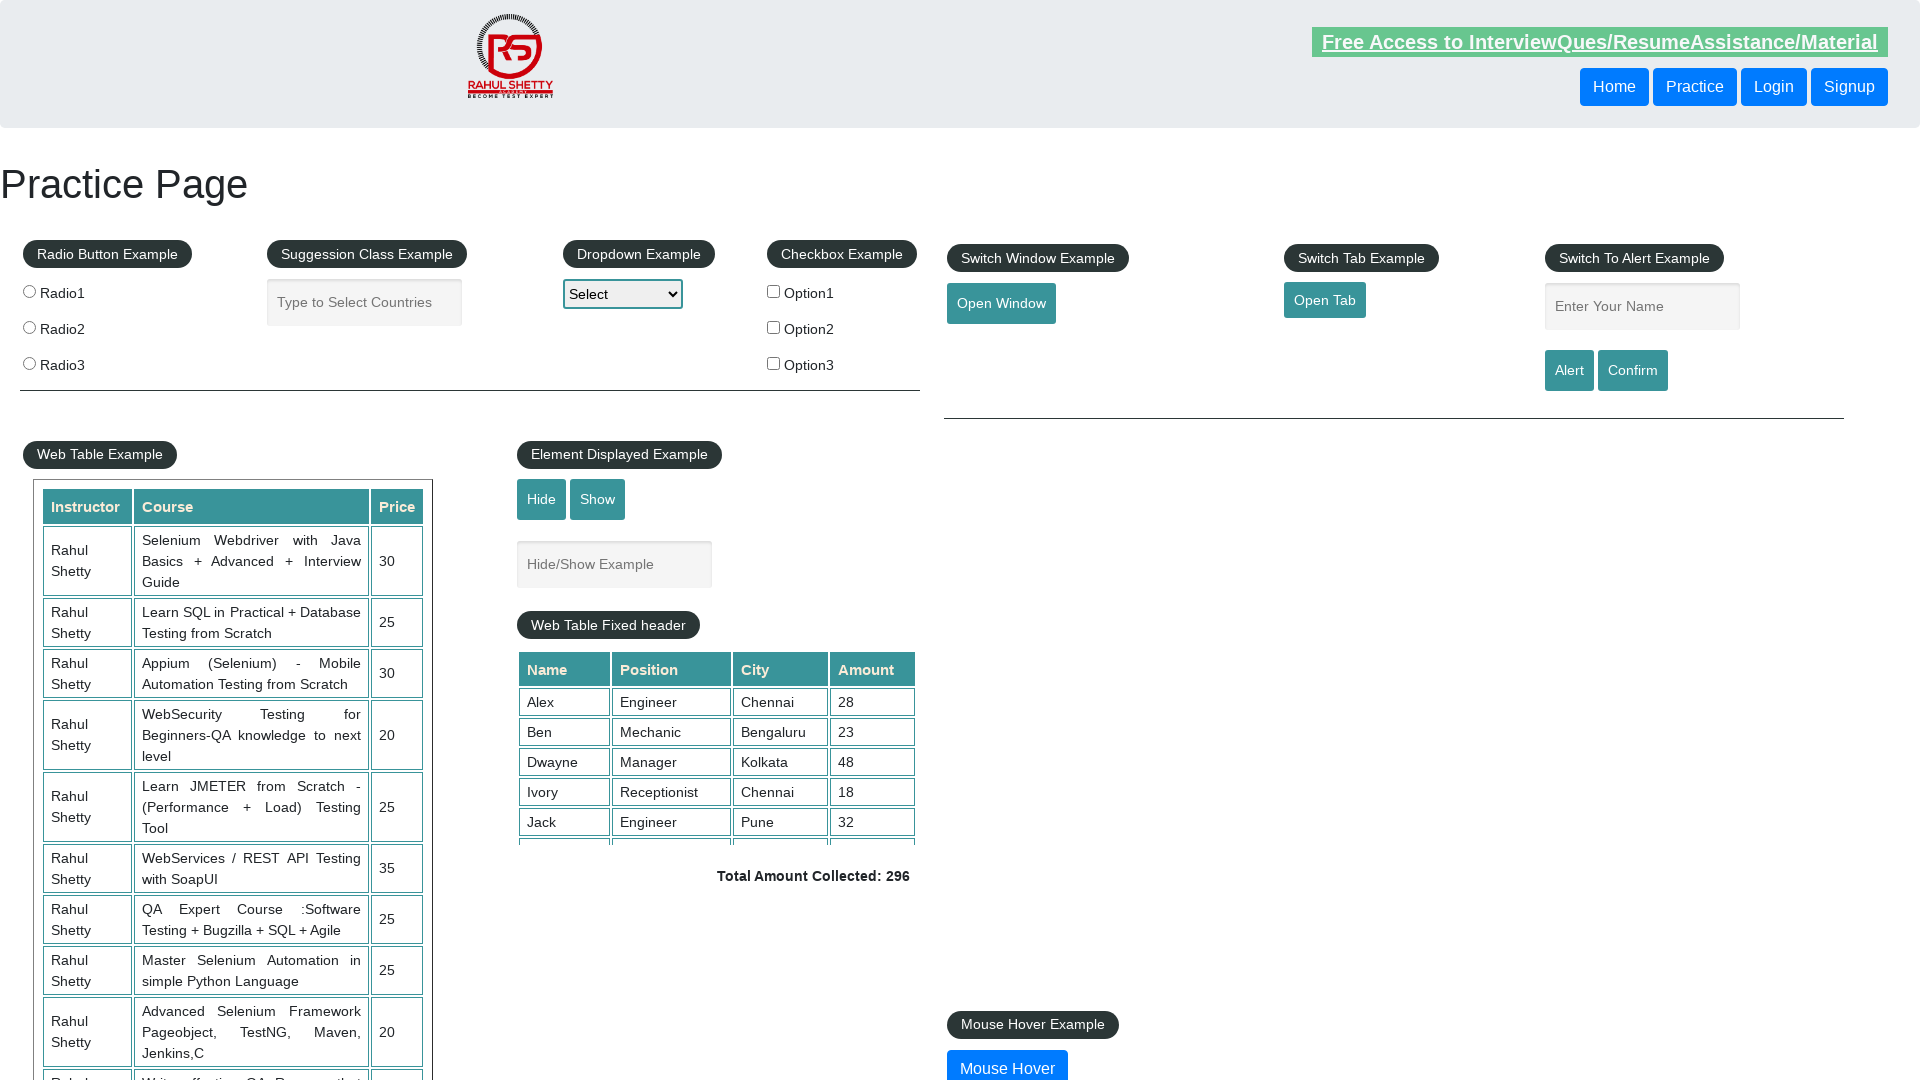

Waited for page to fully load (networkidle state)
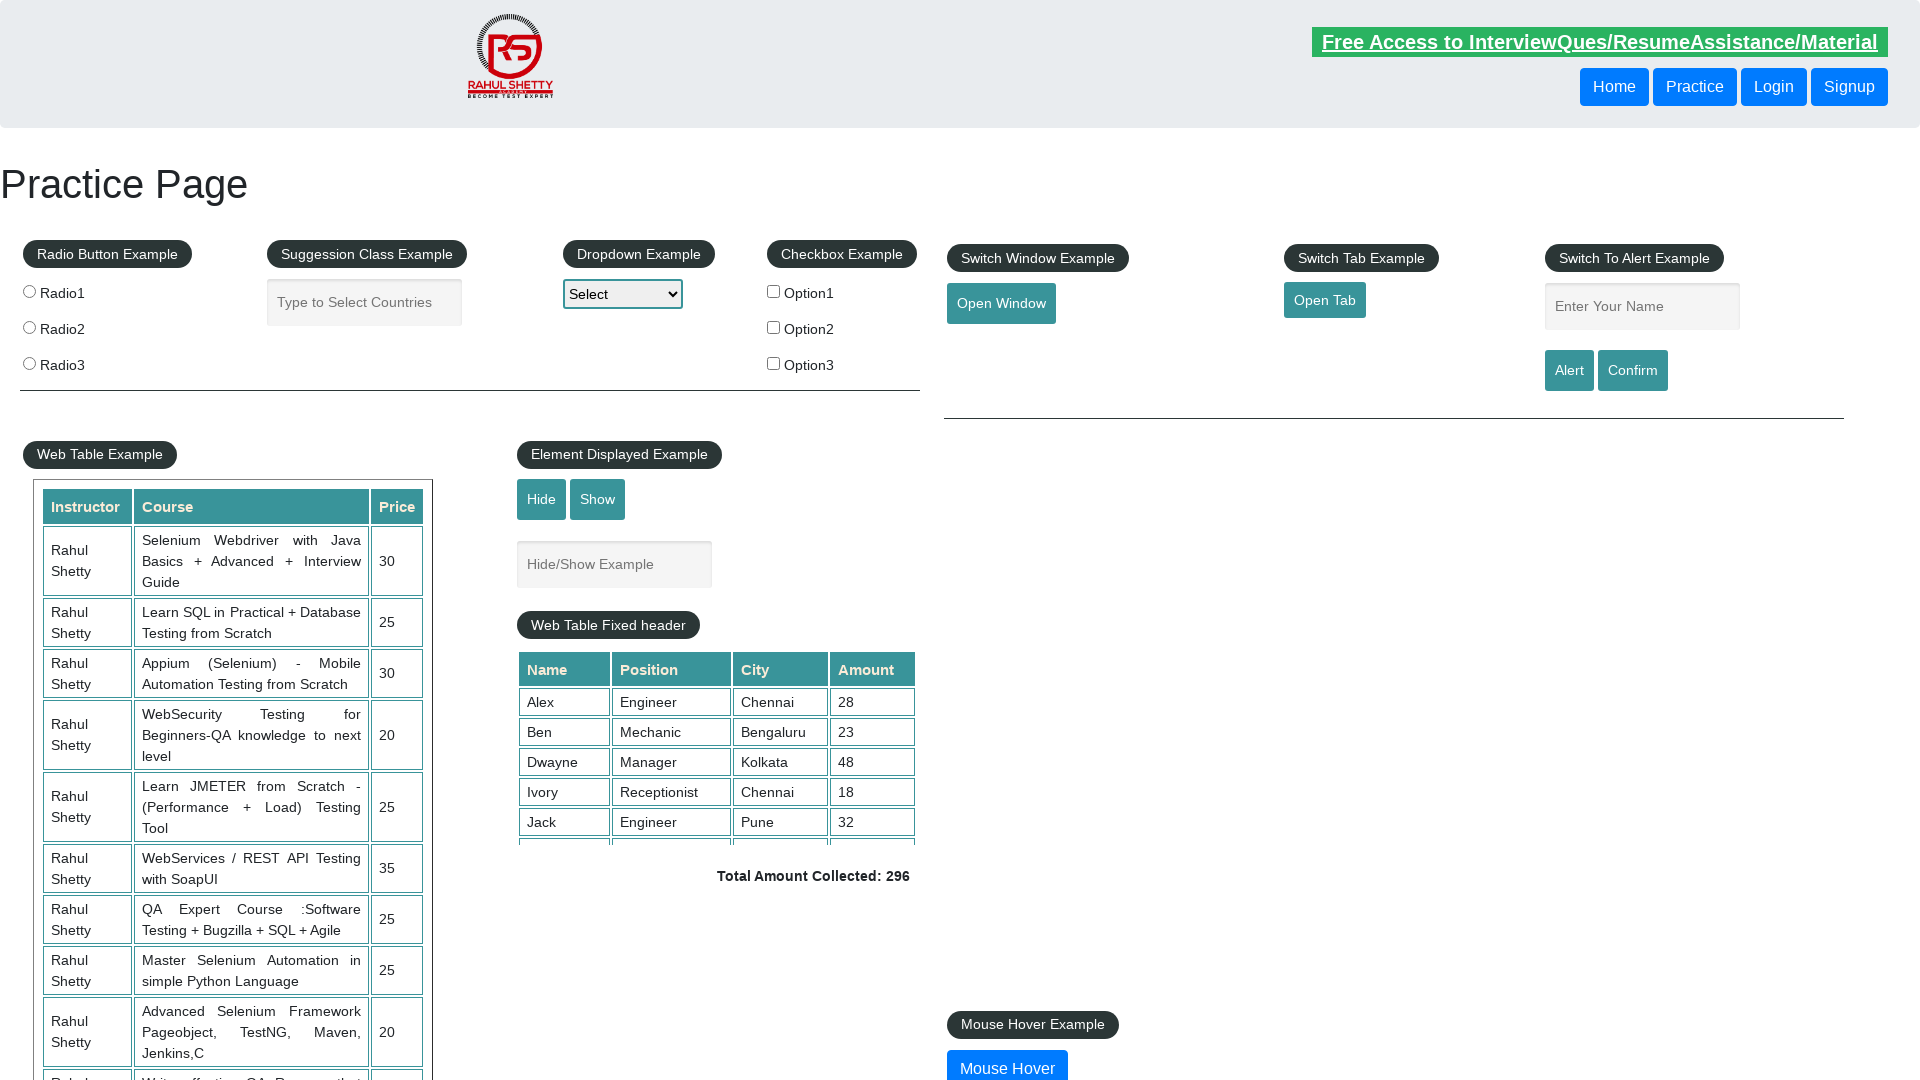

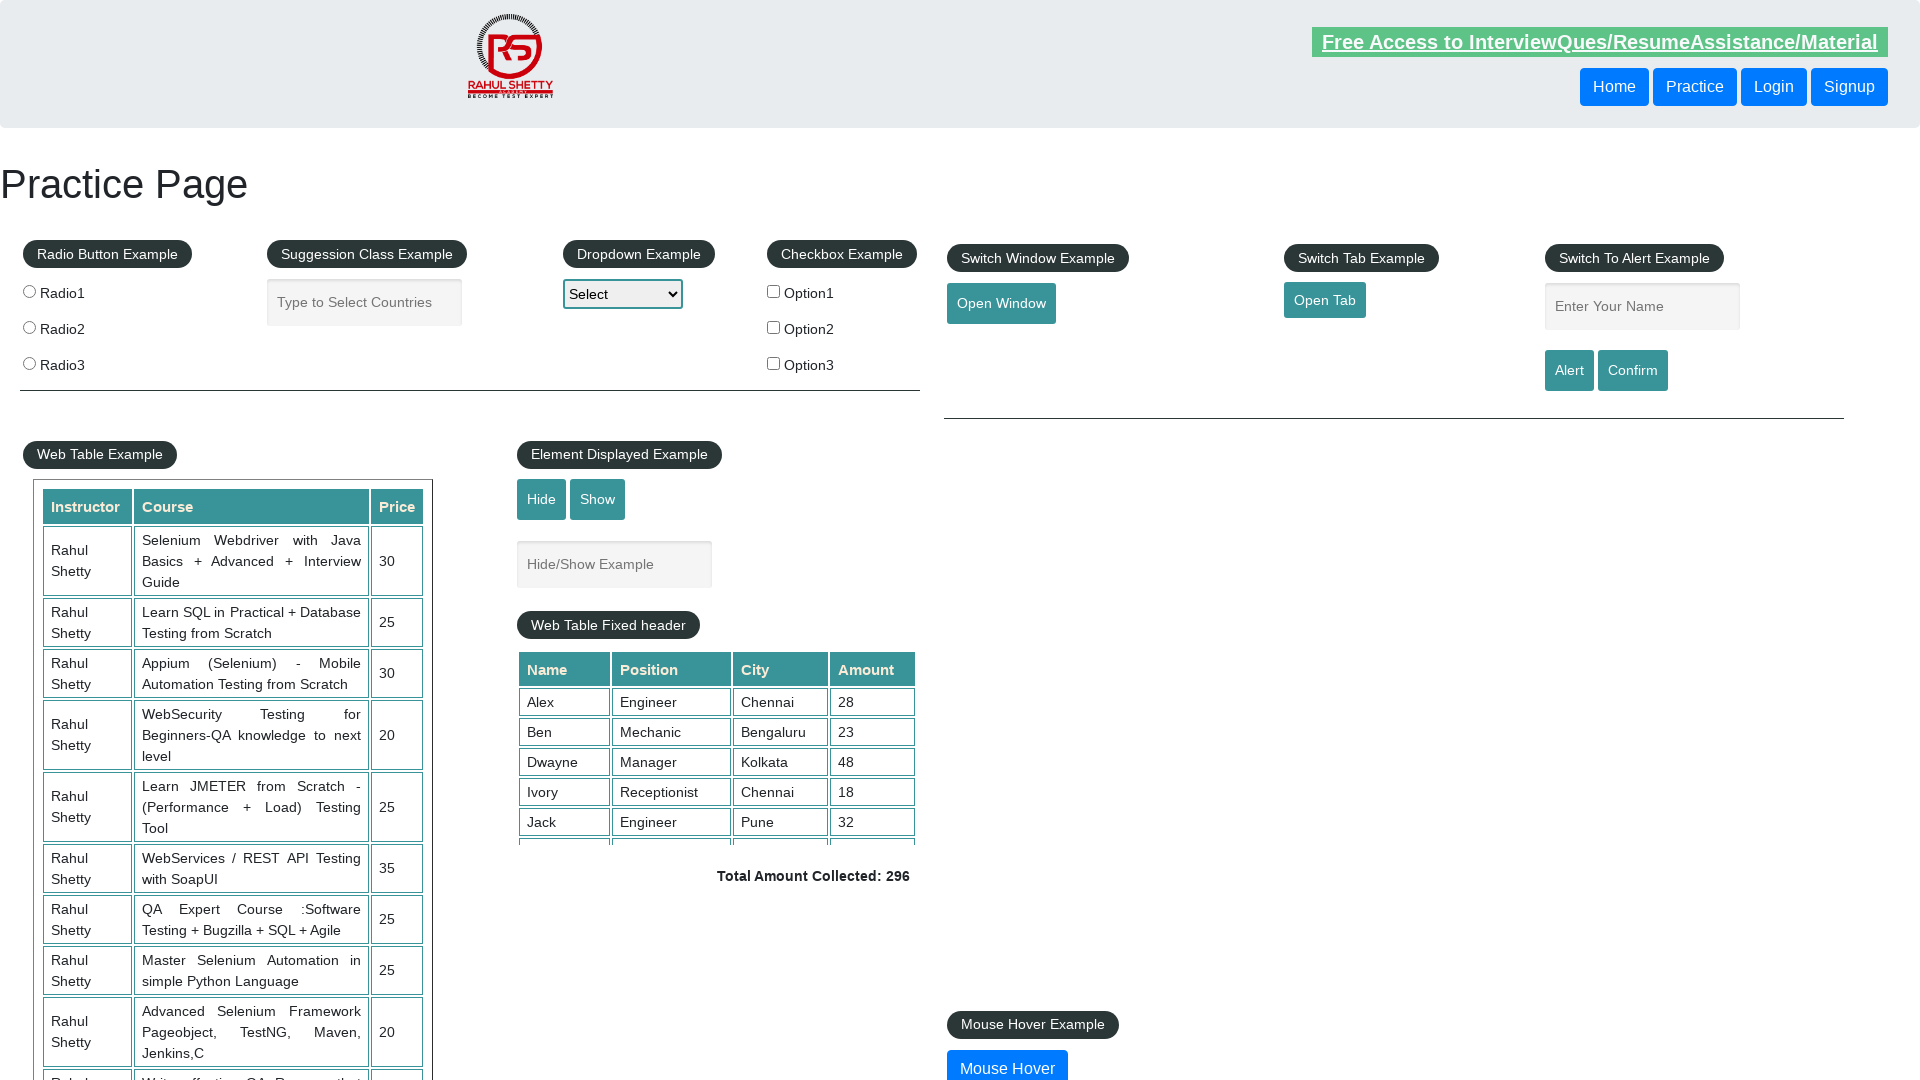